Tests handling of new browser tabs by clicking a button that opens a new tab, switching between the original and new tabs, and then closing the new tab.

Starting URL: https://demoqa.com/browser-windows

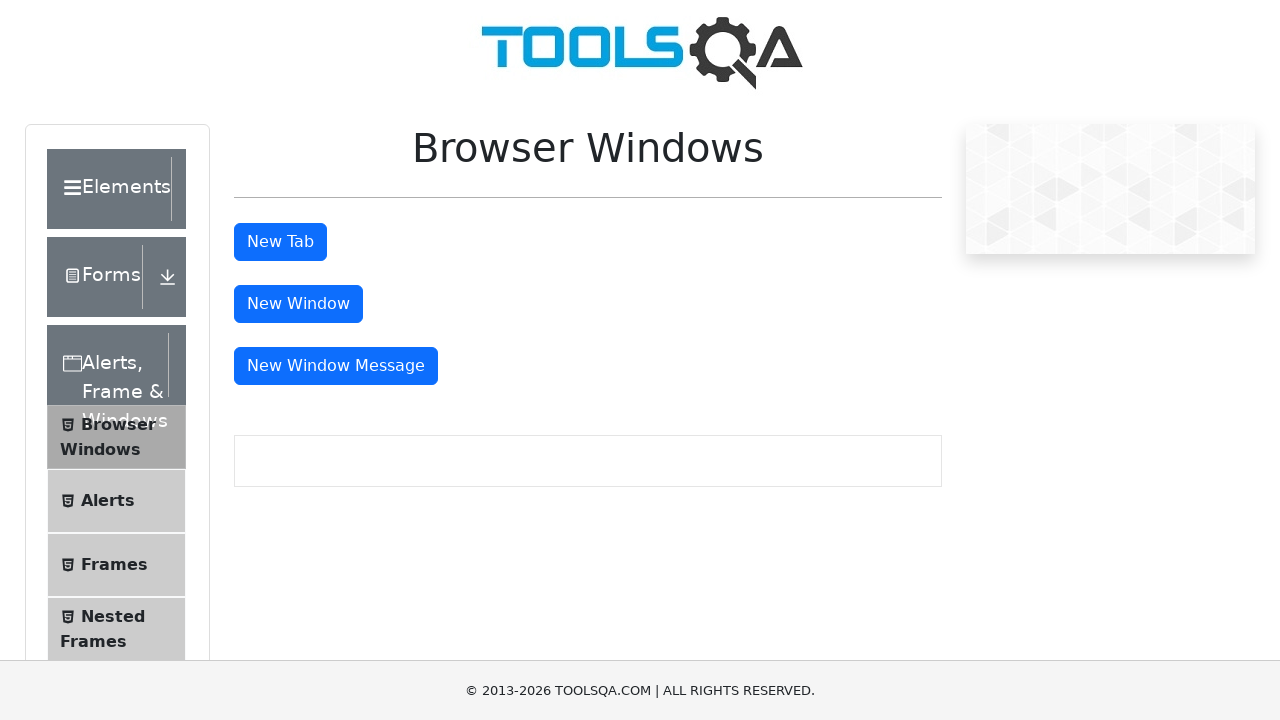

Located the button that opens a new message window
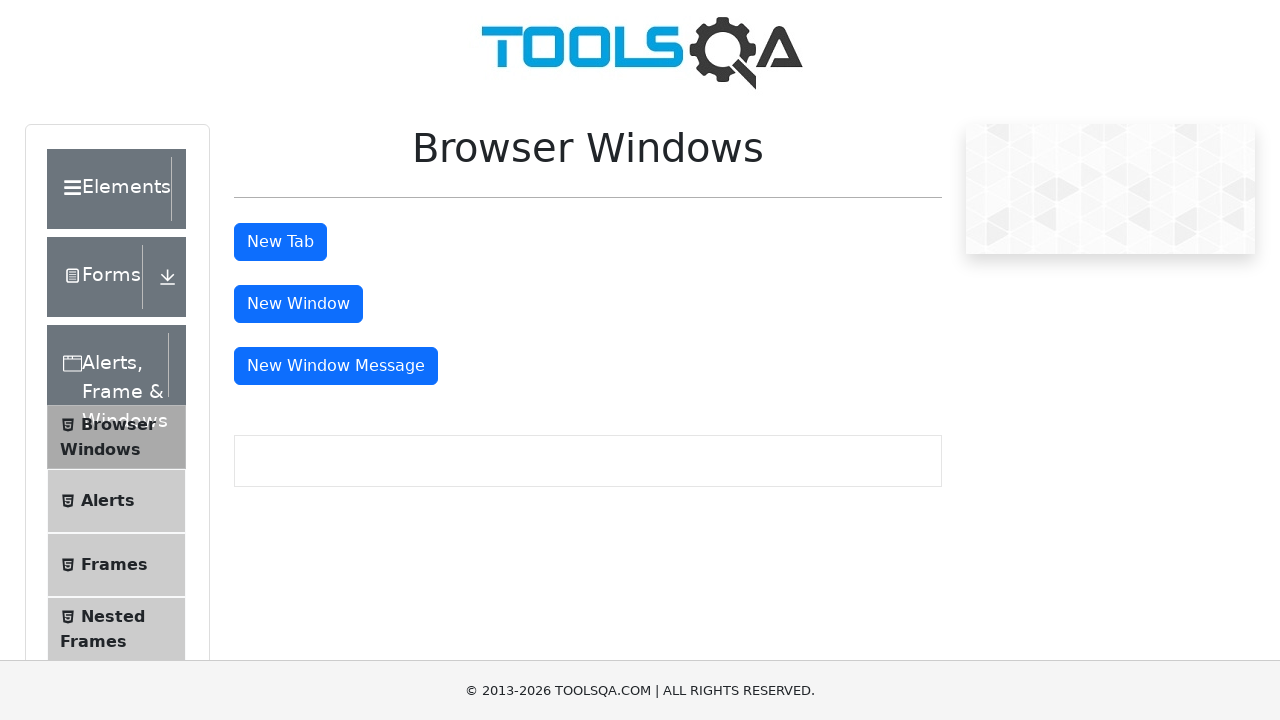

Scrolled the button into view
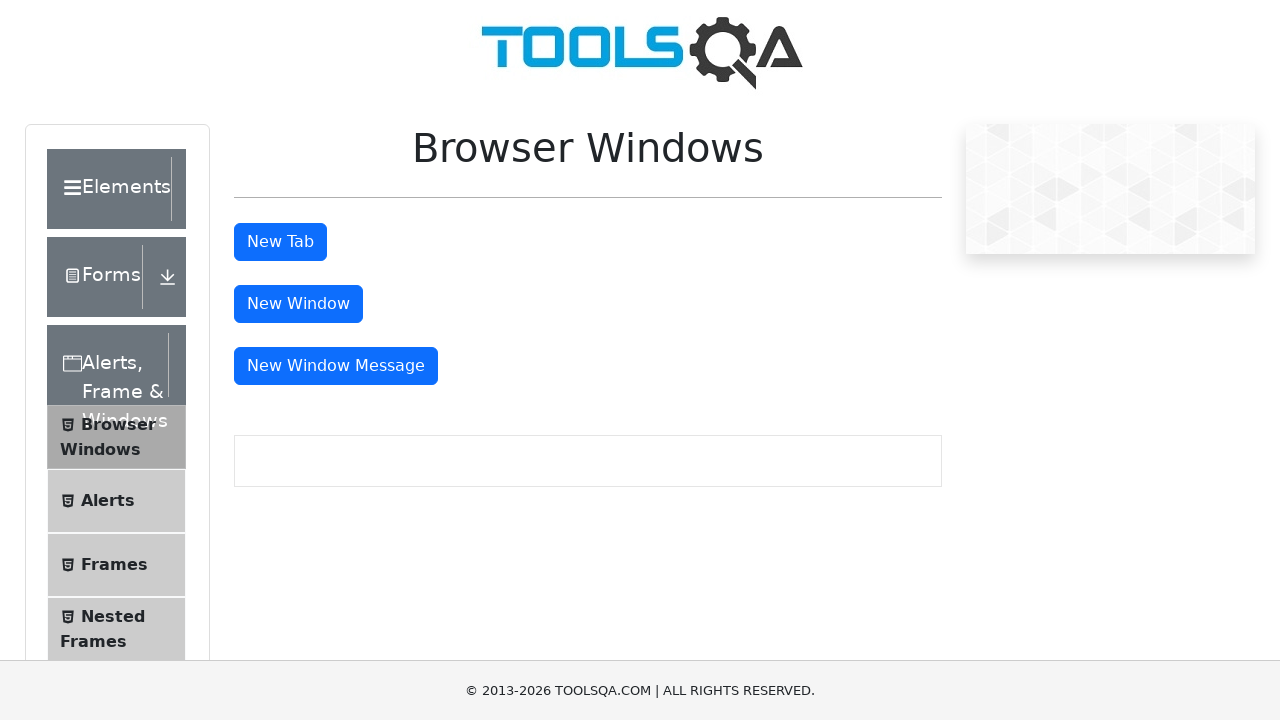

Clicked the button to open a new tab at (336, 366) on #messageWindowButton
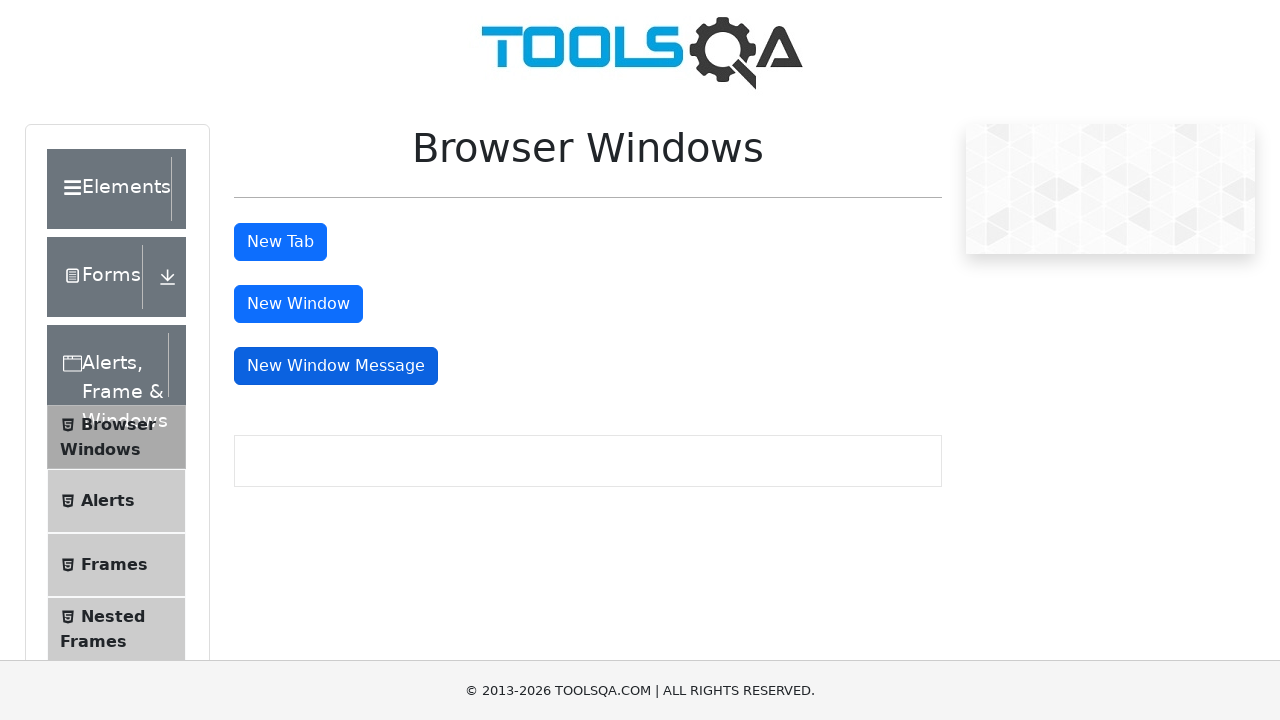

New tab opened and captured
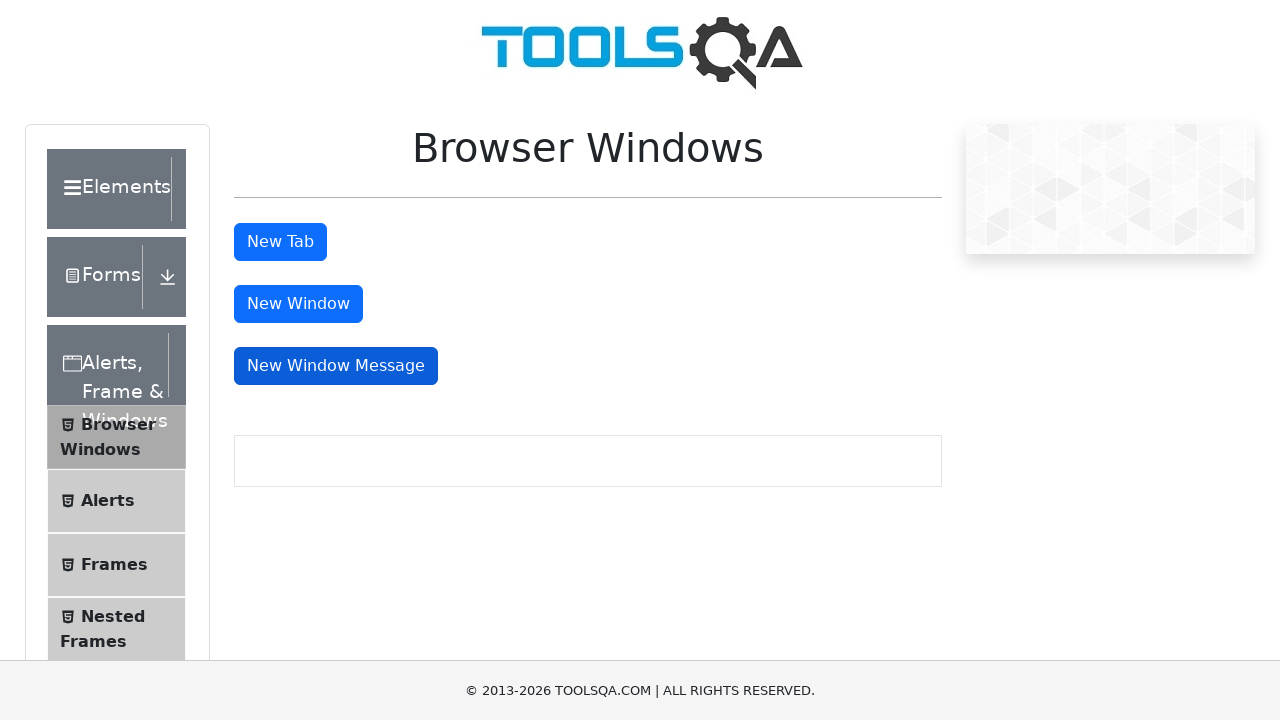

New tab finished loading
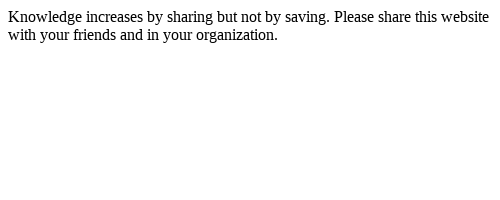

Switched back to the original tab
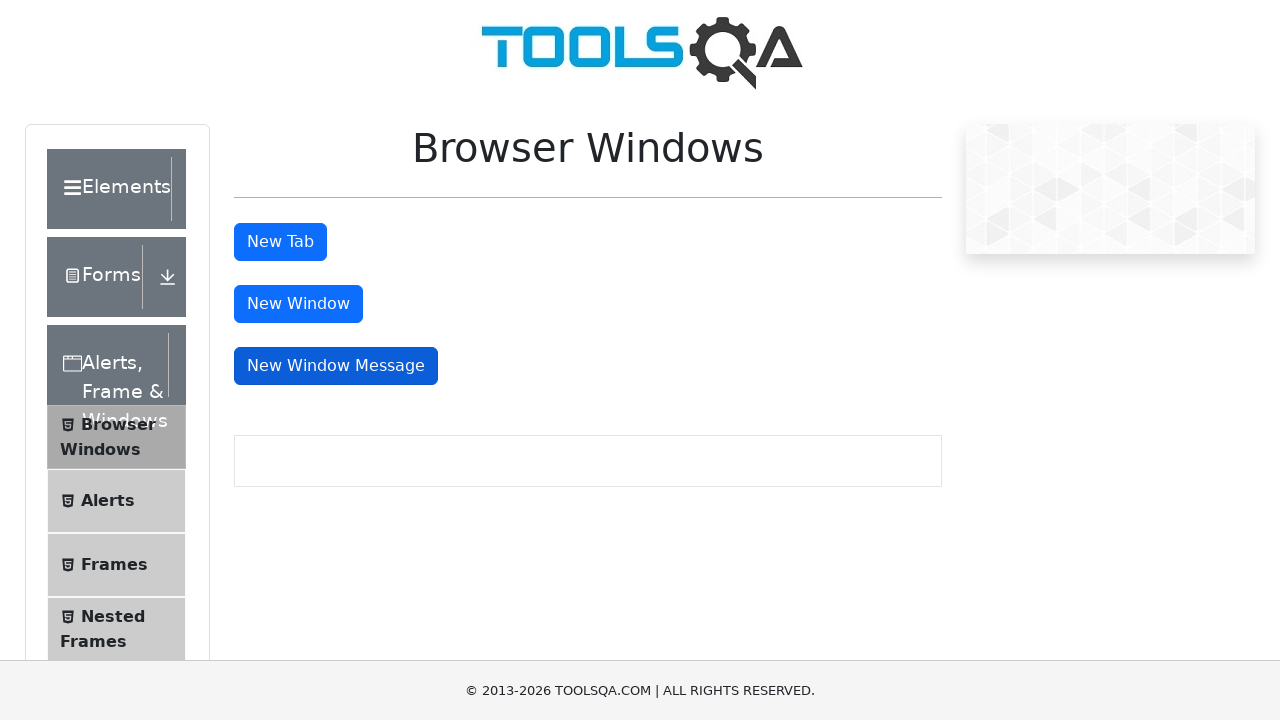

Switched back to the new tab
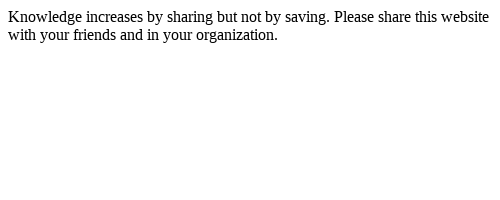

Closed the new tab
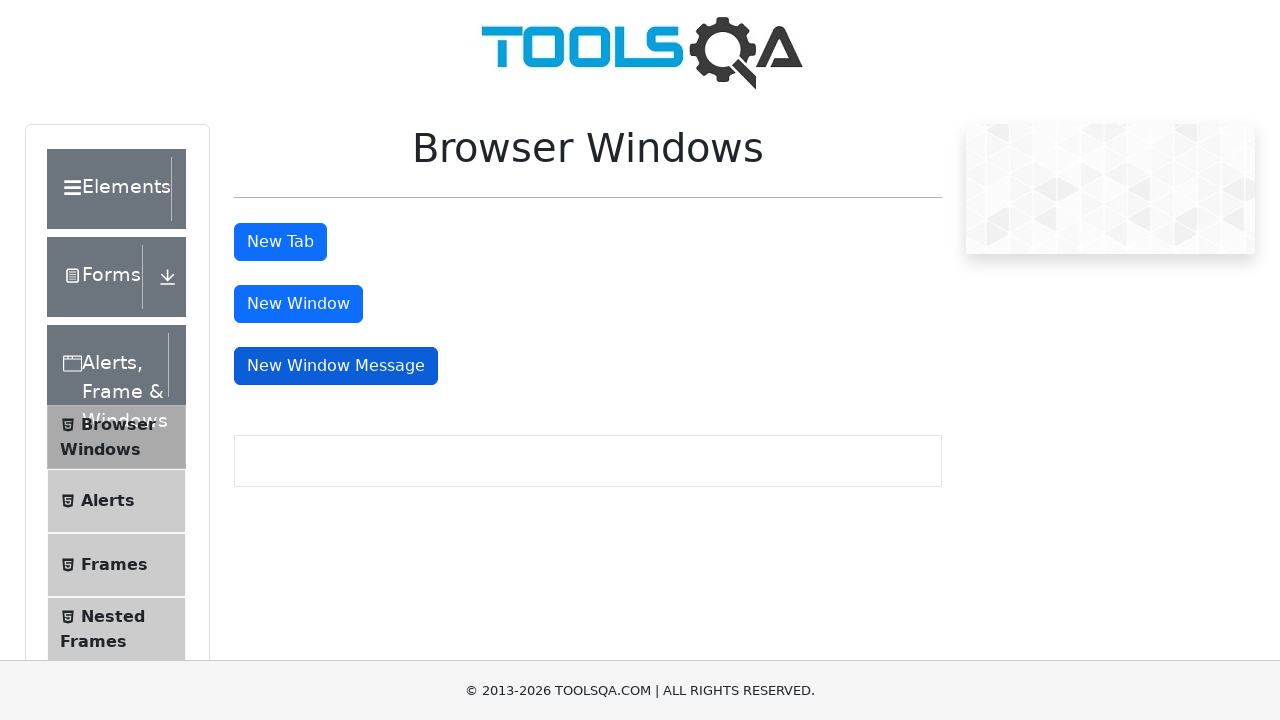

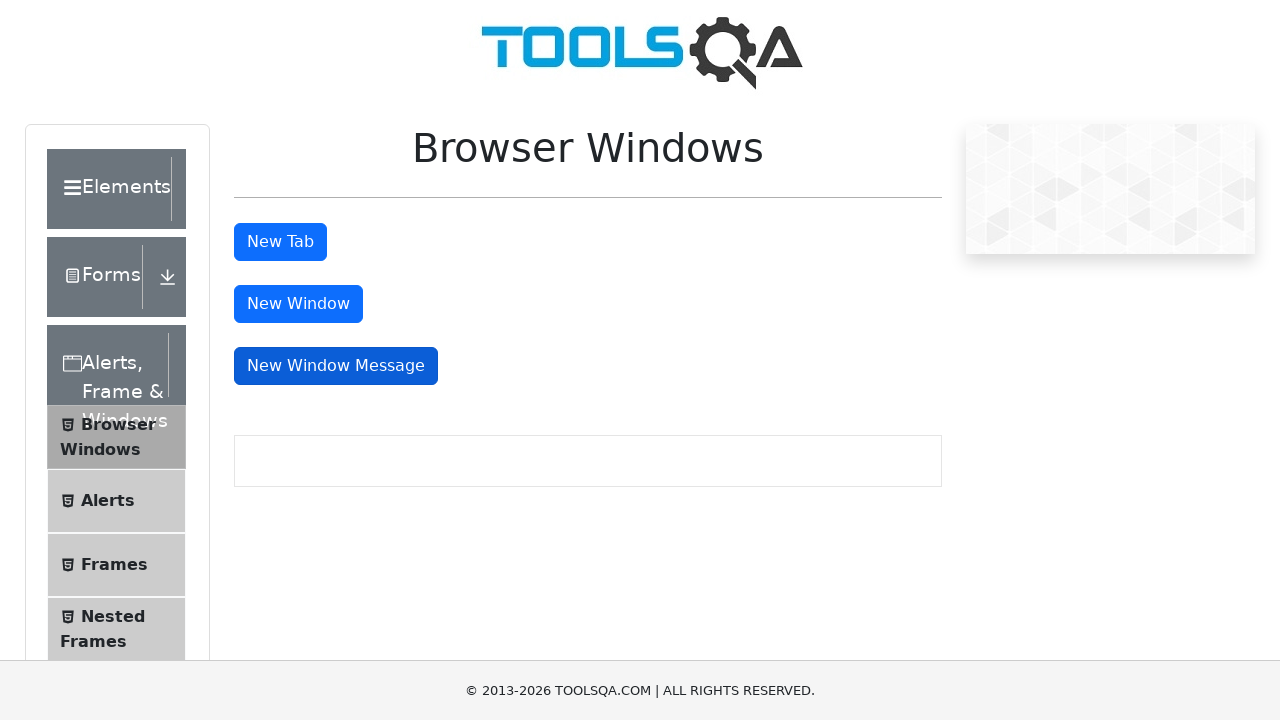